Tests dropdown selection functionality on a car listings page by selecting different car condition options using various selection methods

Starting URL: https://car-point-8c5e4.web.app/allListings

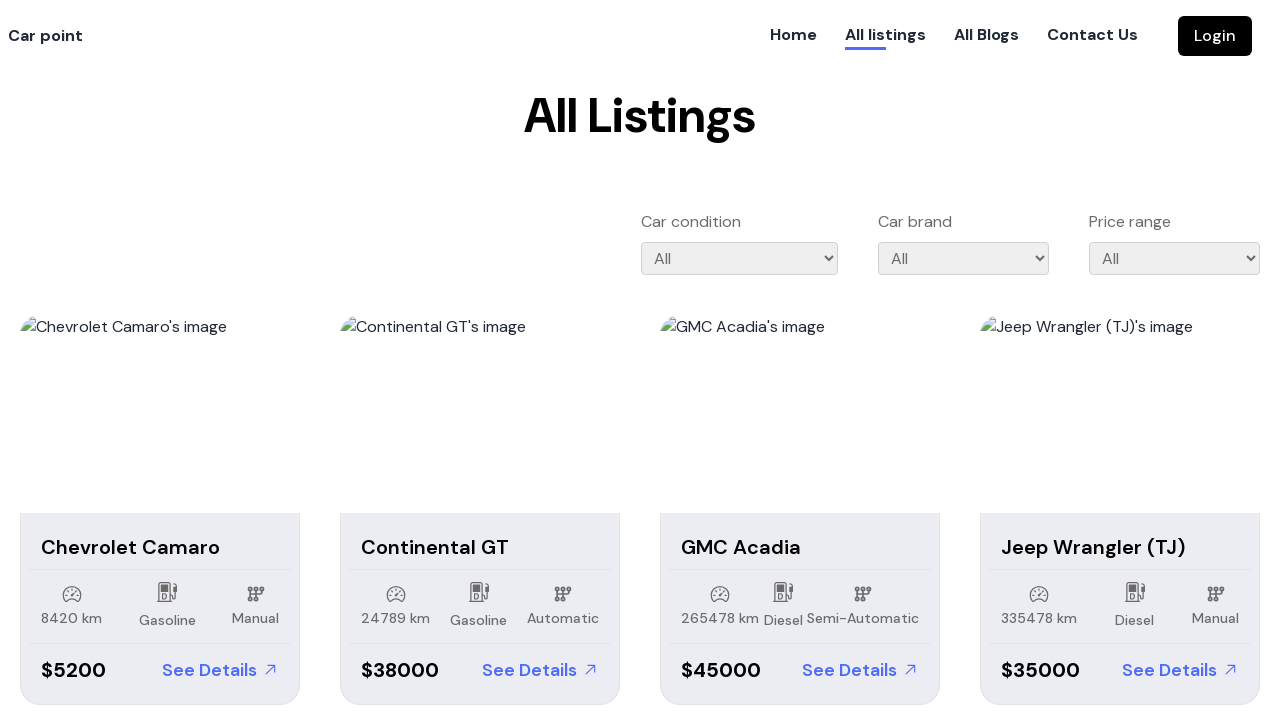

Located car condition dropdown element
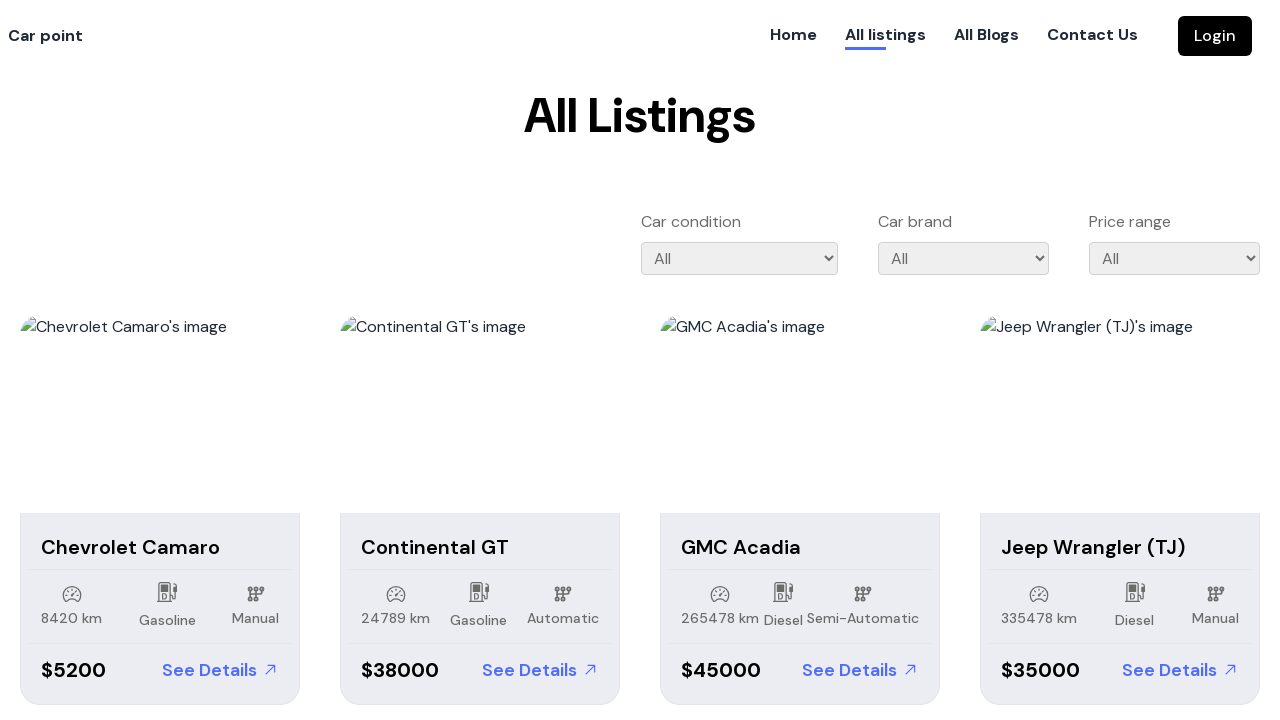

Selected 4th option in car condition dropdown by index on #carCondition
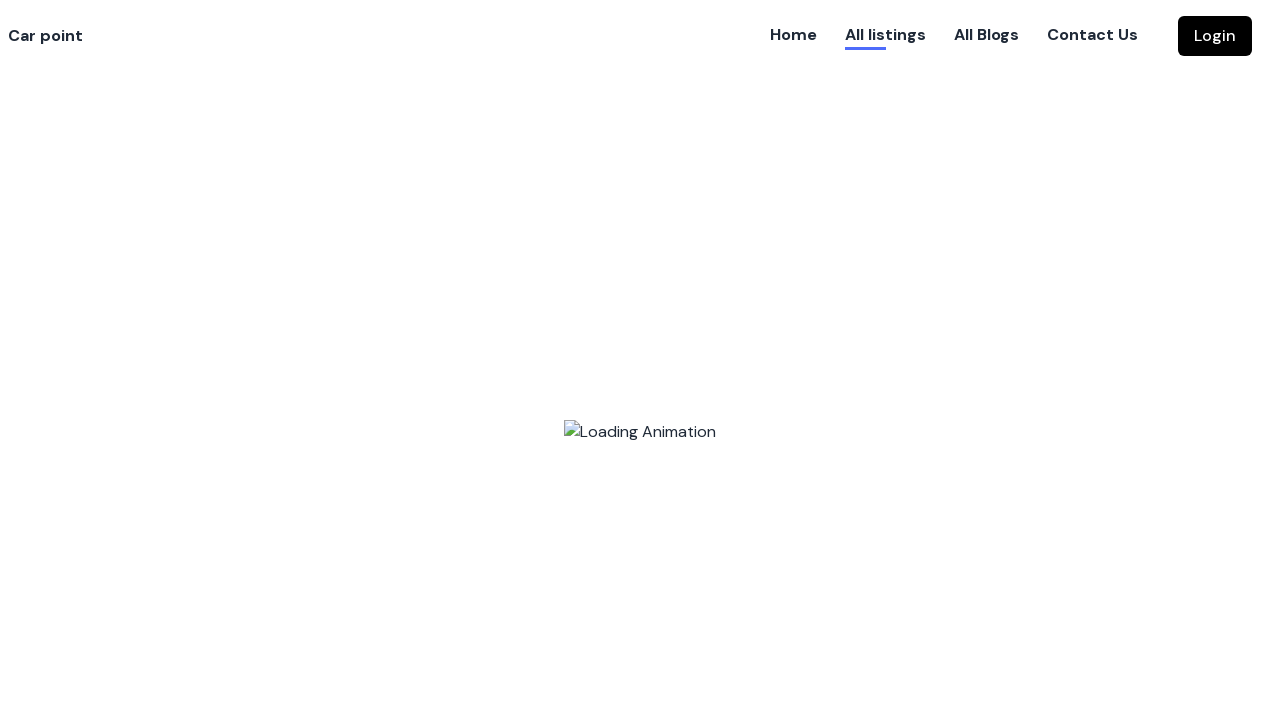

Selected 'fresh' option in car condition dropdown by value on #carCondition
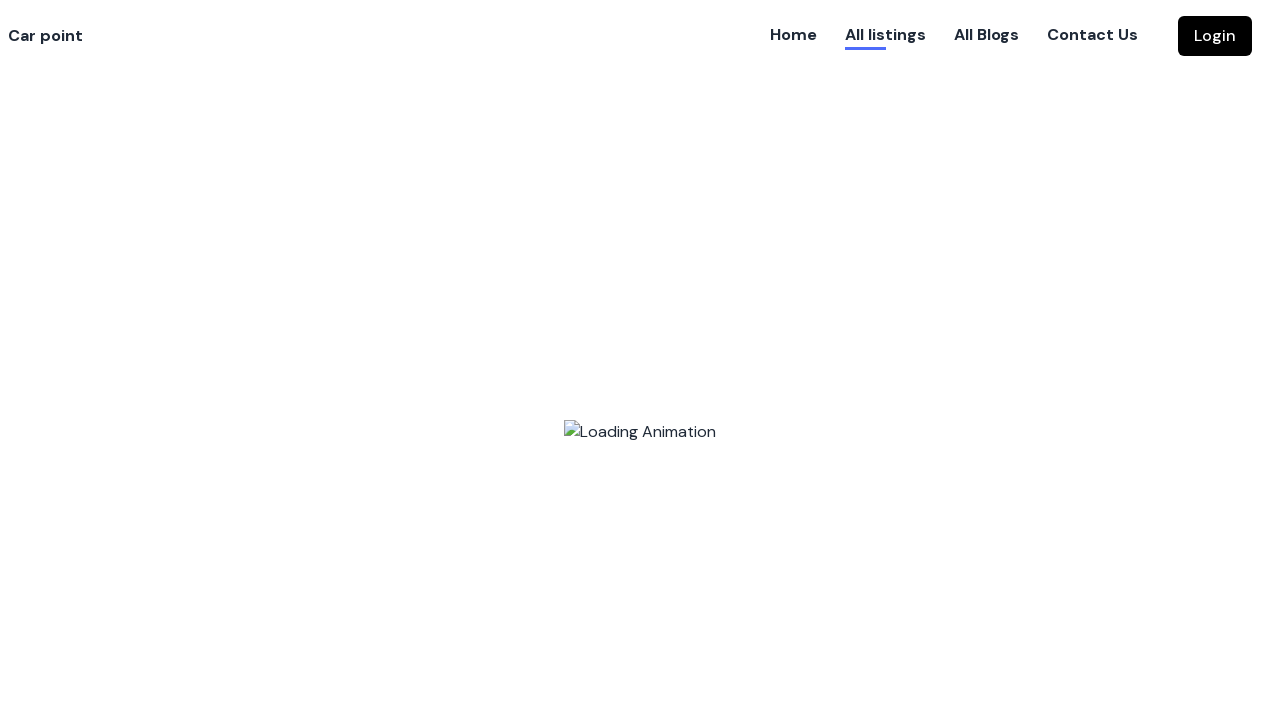

Selected 'Moderate' option in car condition dropdown by visible text on #carCondition
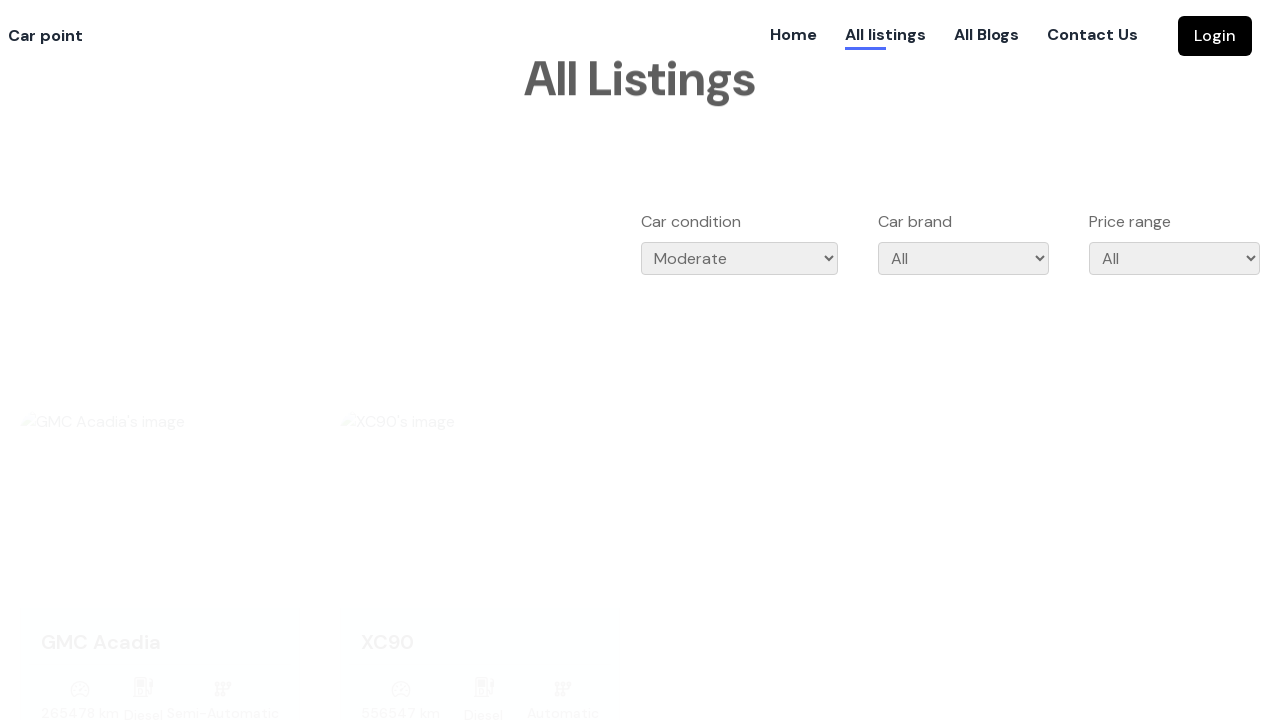

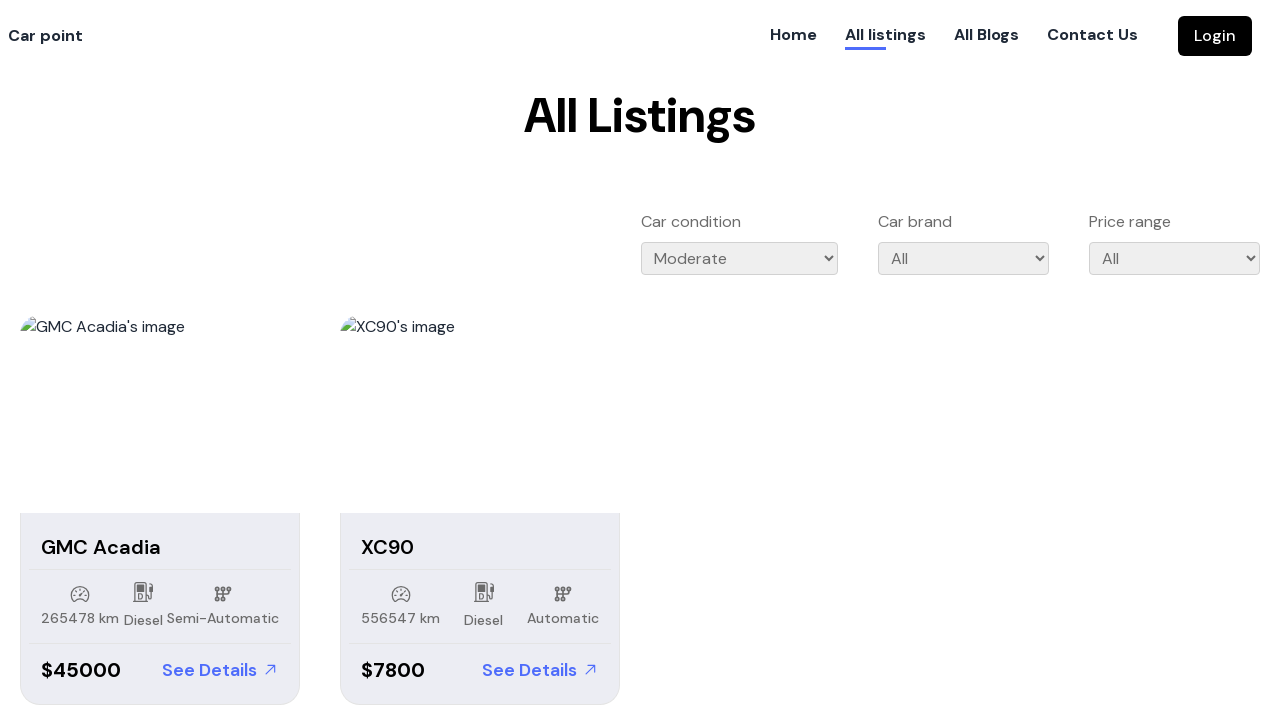